Tests downloading a file from the Python downloads page by clicking on the Windows MSI installer download link

Starting URL: https://www.python.org/downloads/release/python-2712/

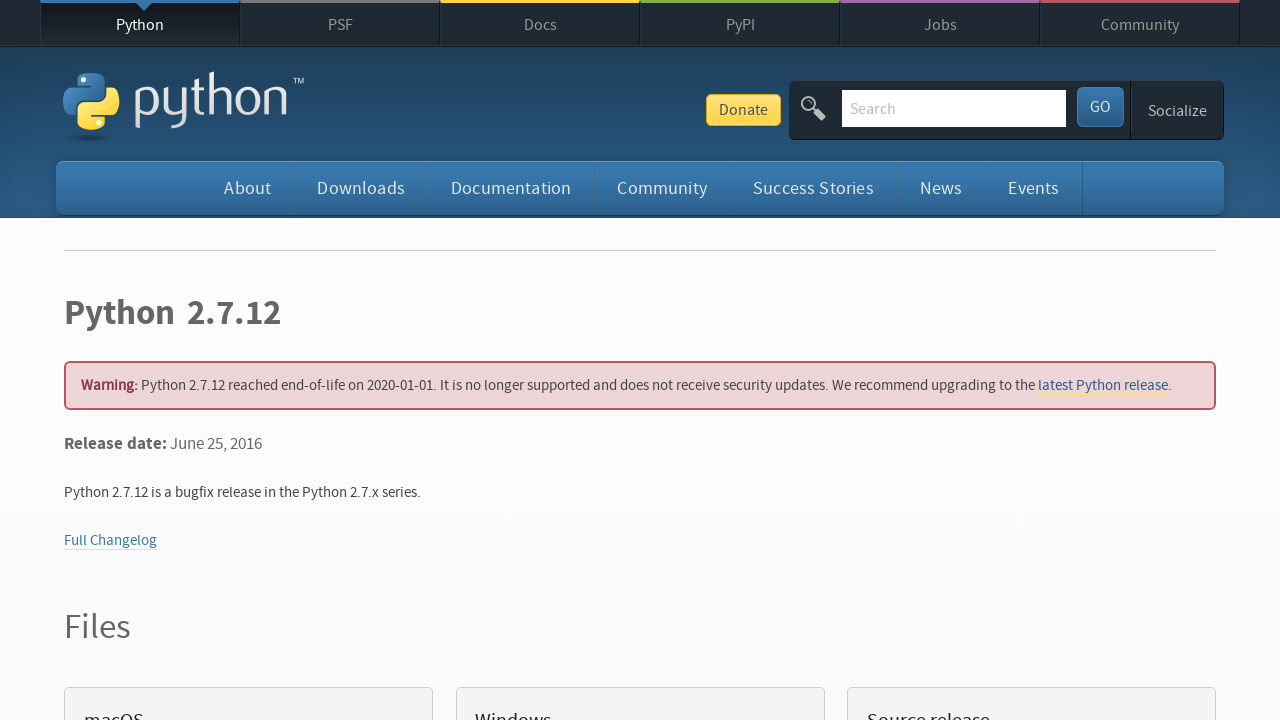

Clicked on Windows x86-64 MSI installer download link at (162, 360) on a:has-text('Windows x86-64 MSI installer')
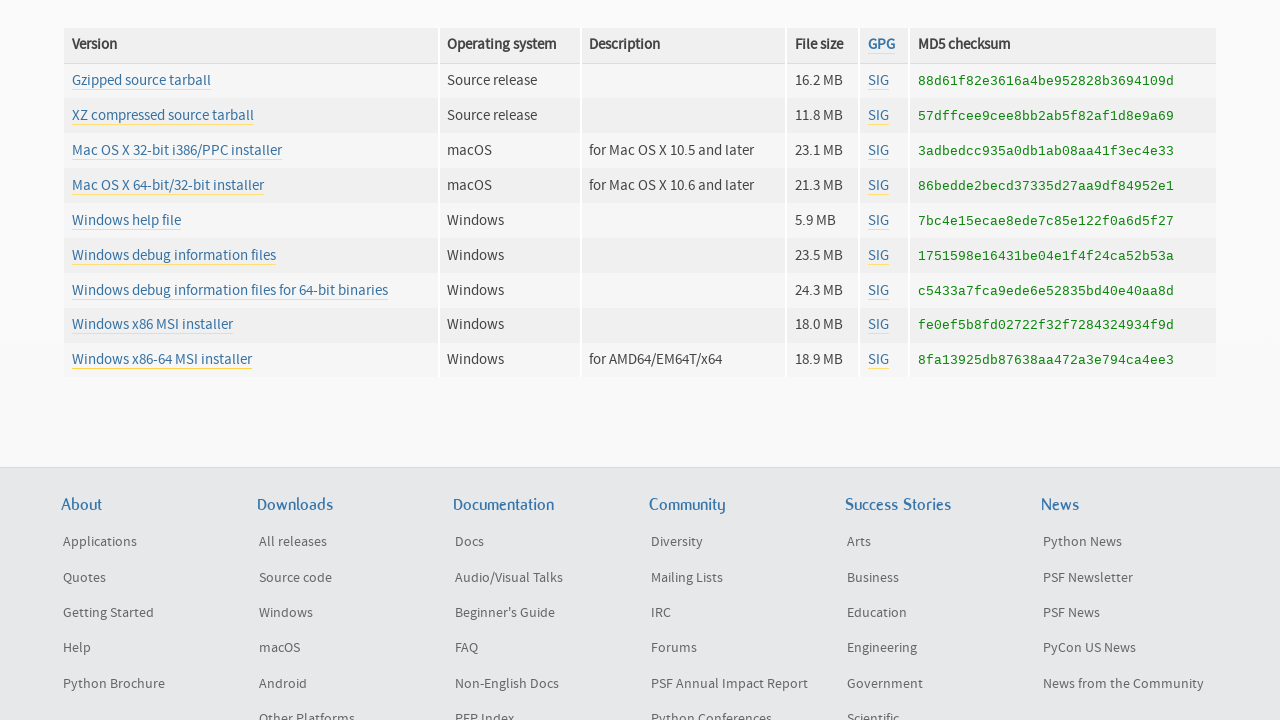

Waited 2 seconds for download to initiate
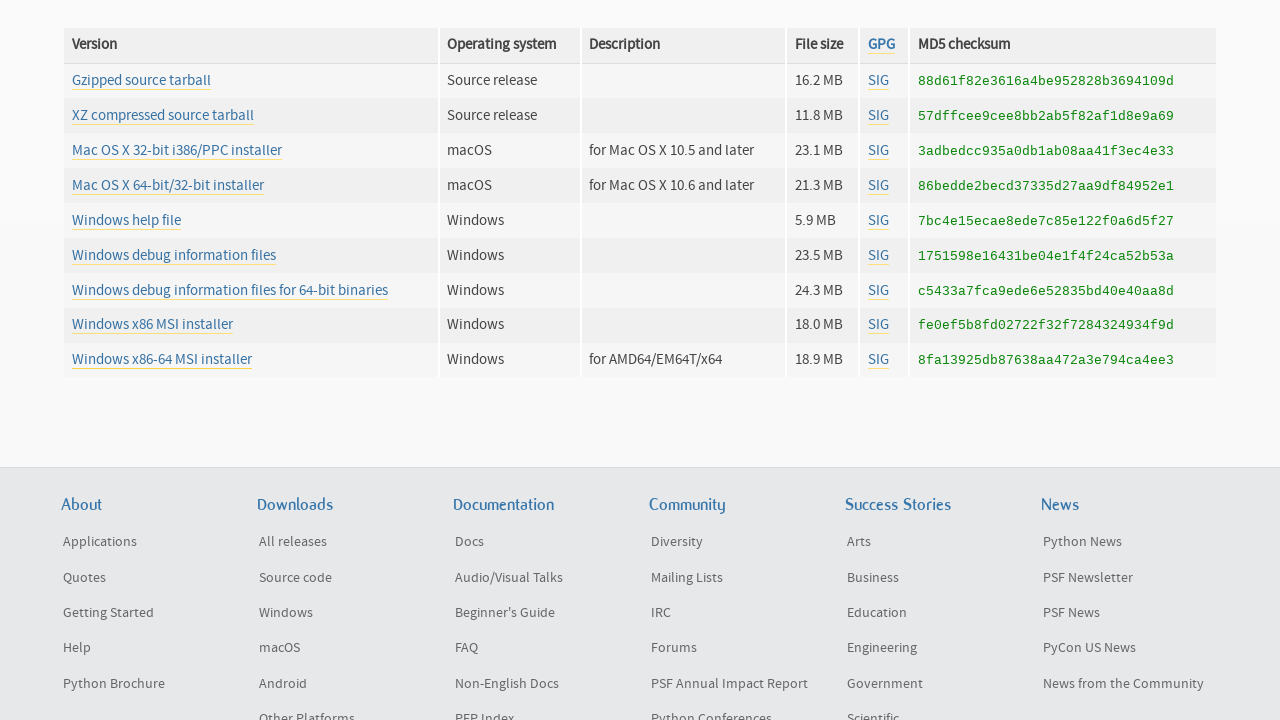

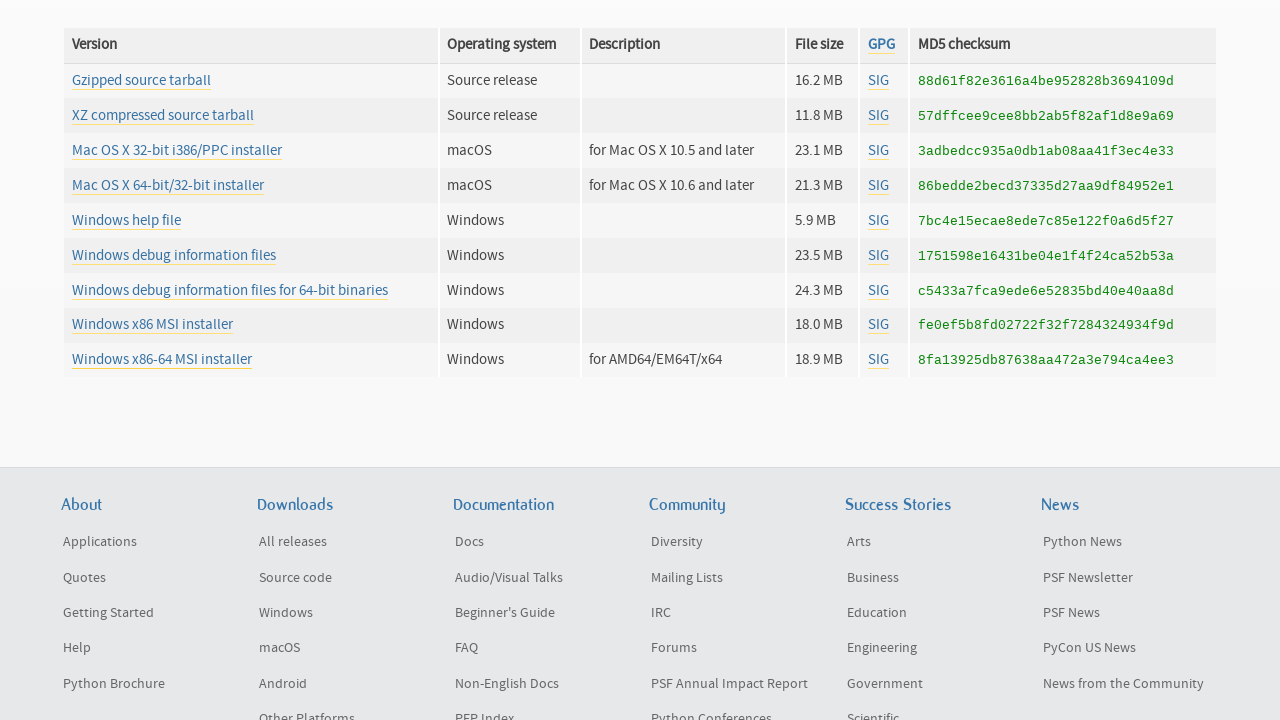